Tests radio button and checkbox selection states by clicking elements and verifying their selected status

Starting URL: https://automationfc.github.io/basic-form/index.html

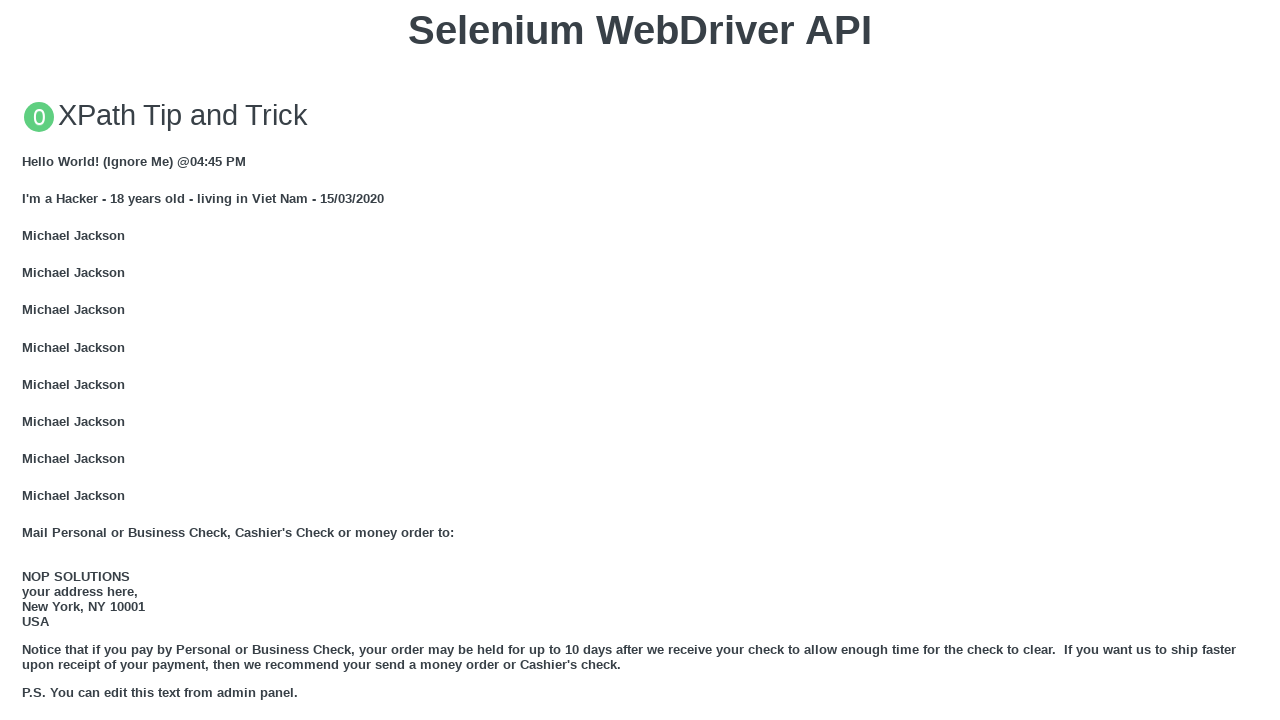

Clicked Under 18 radio button at (28, 360) on input#under_18
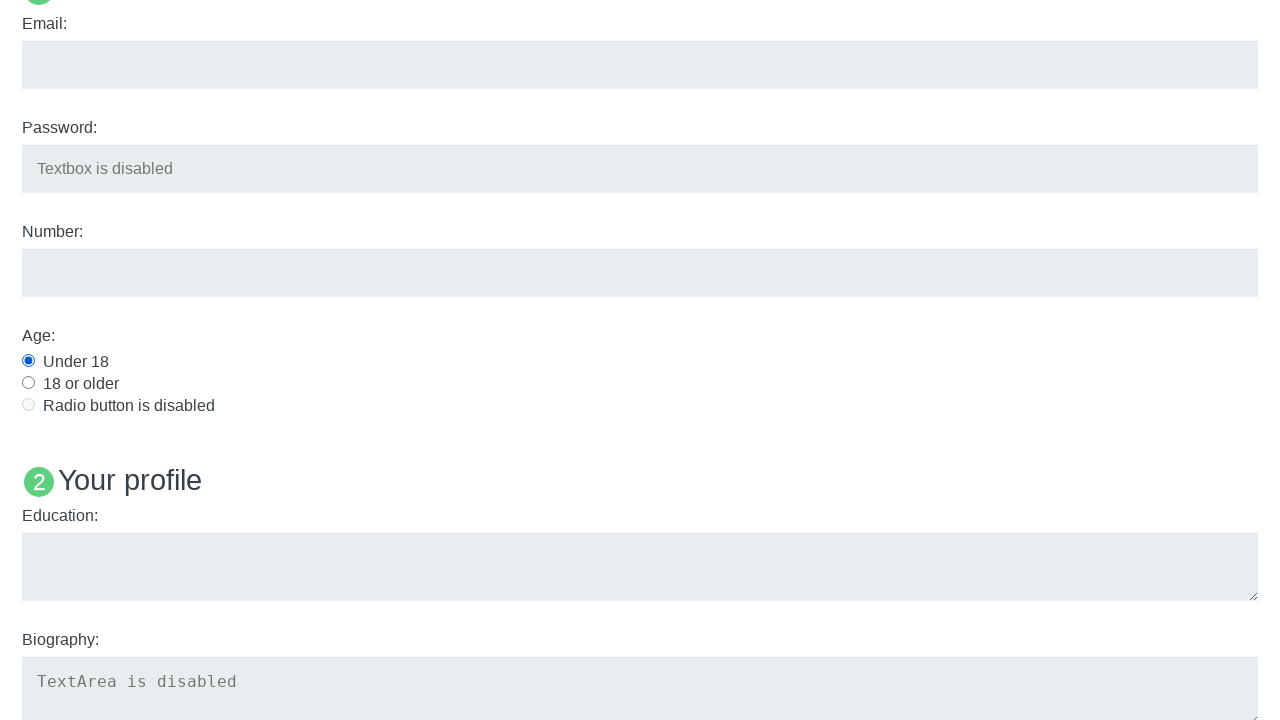

Clicked Java checkbox at (28, 361) on input#java
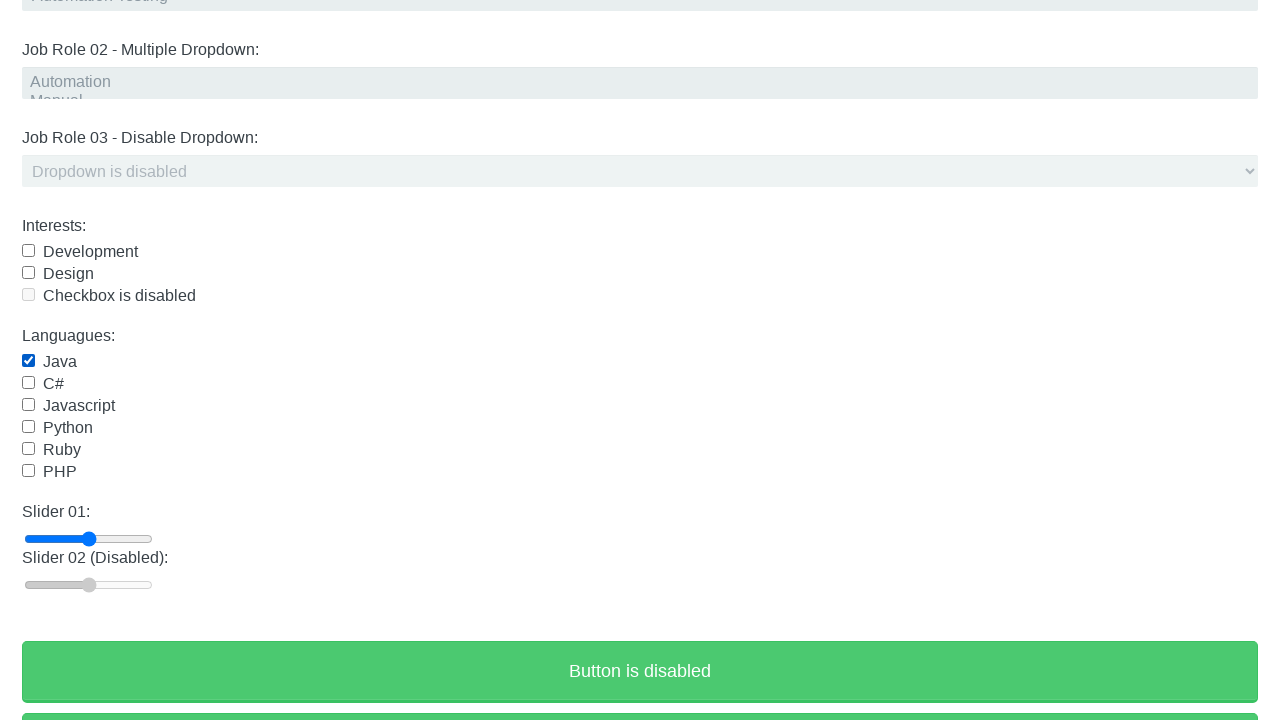

Verified Under 18 radio button is selected
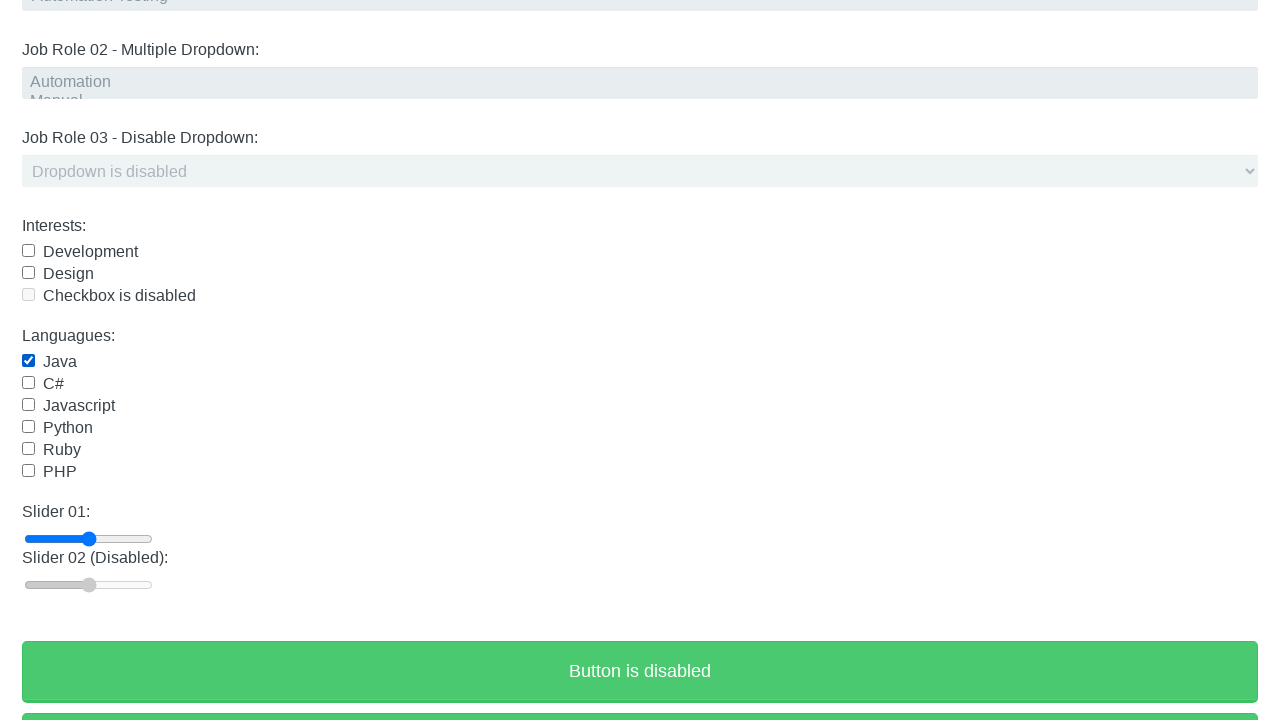

Verified Java checkbox is selected
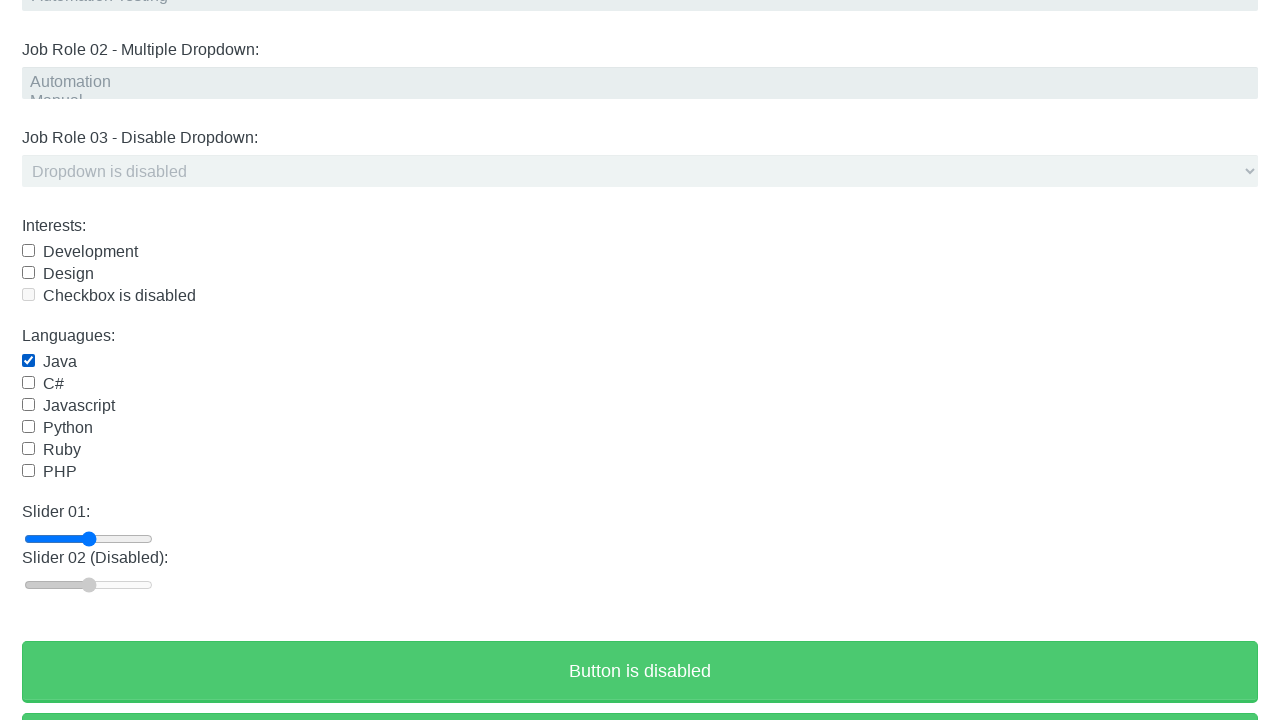

Clicked Java checkbox again to deselect at (28, 361) on input#java
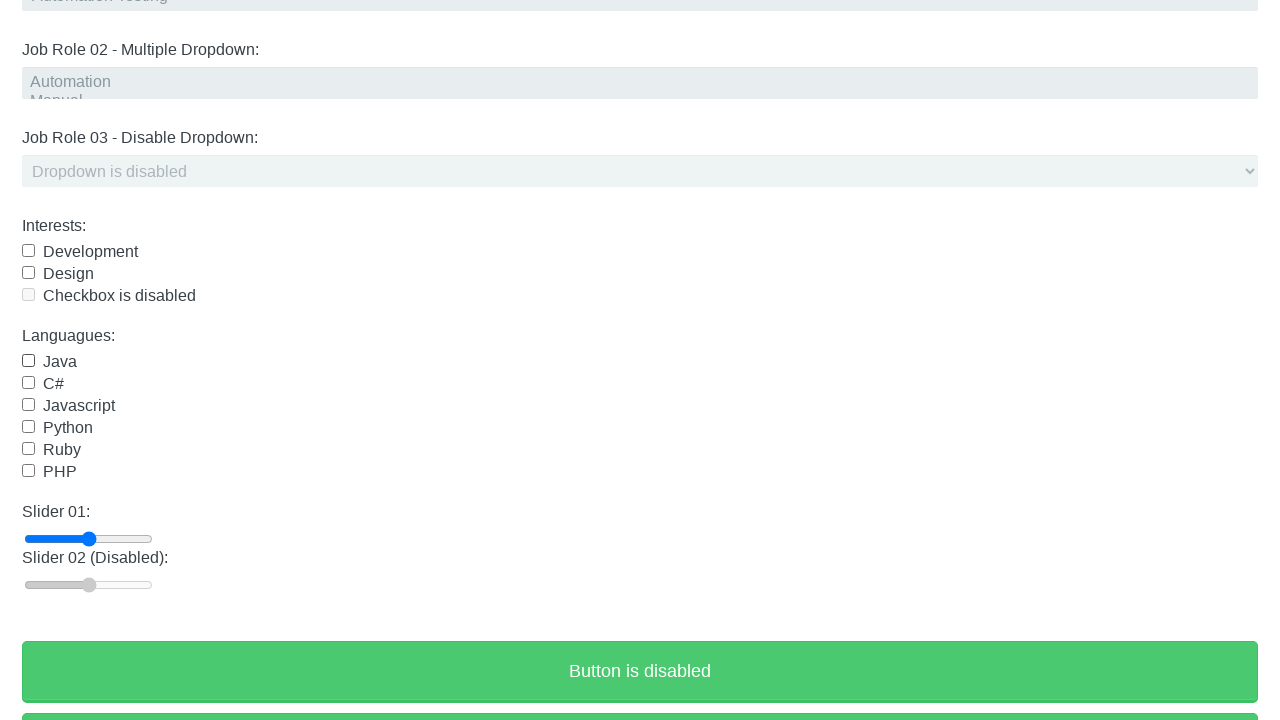

Waited 2000ms
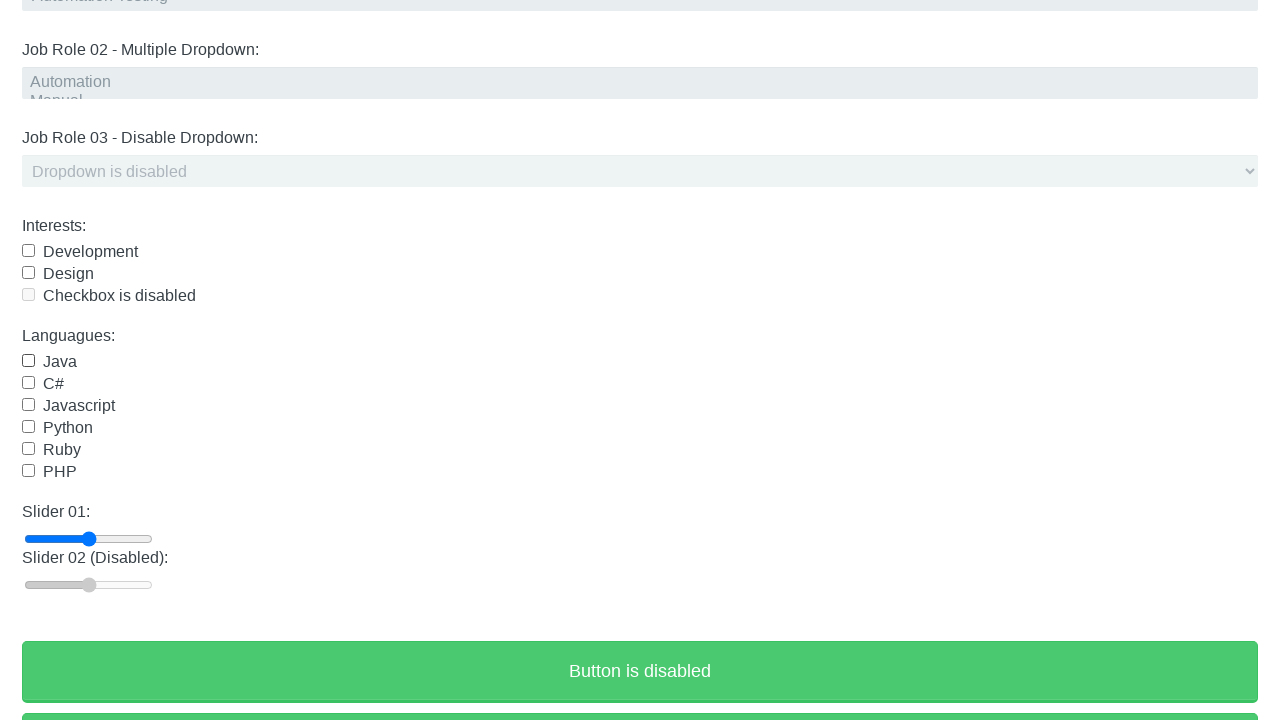

Verified Java checkbox is deselected
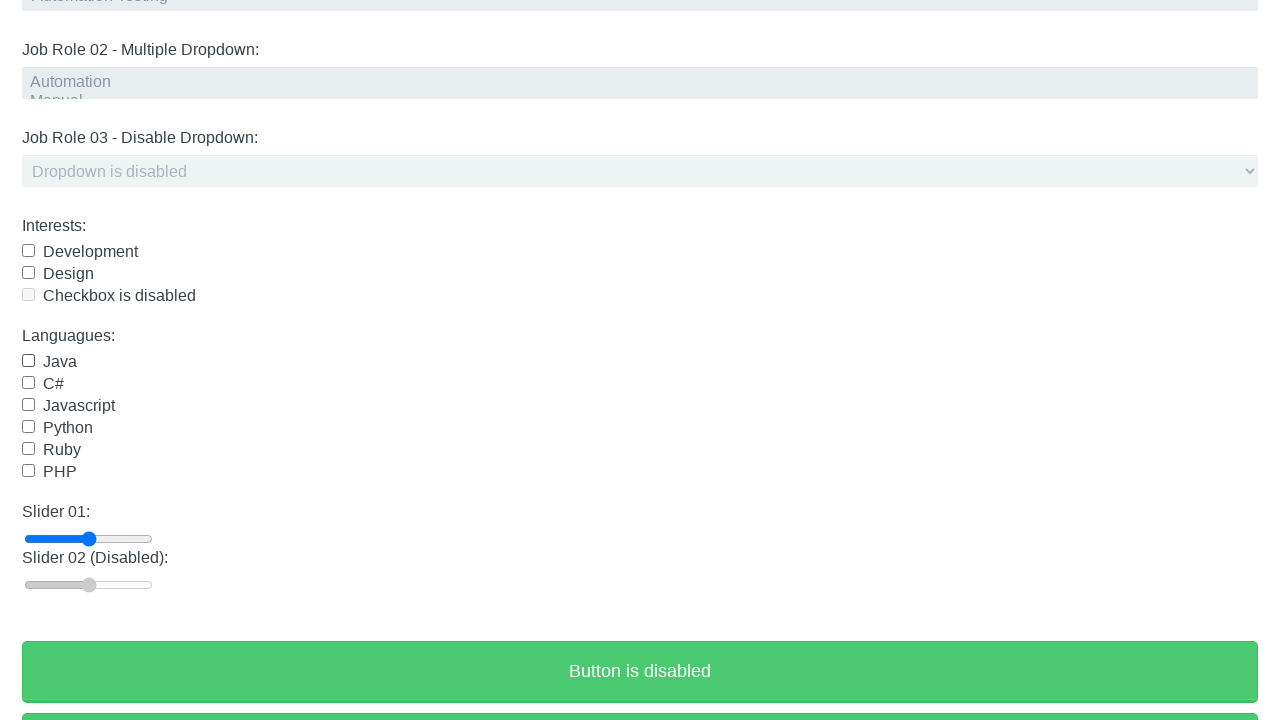

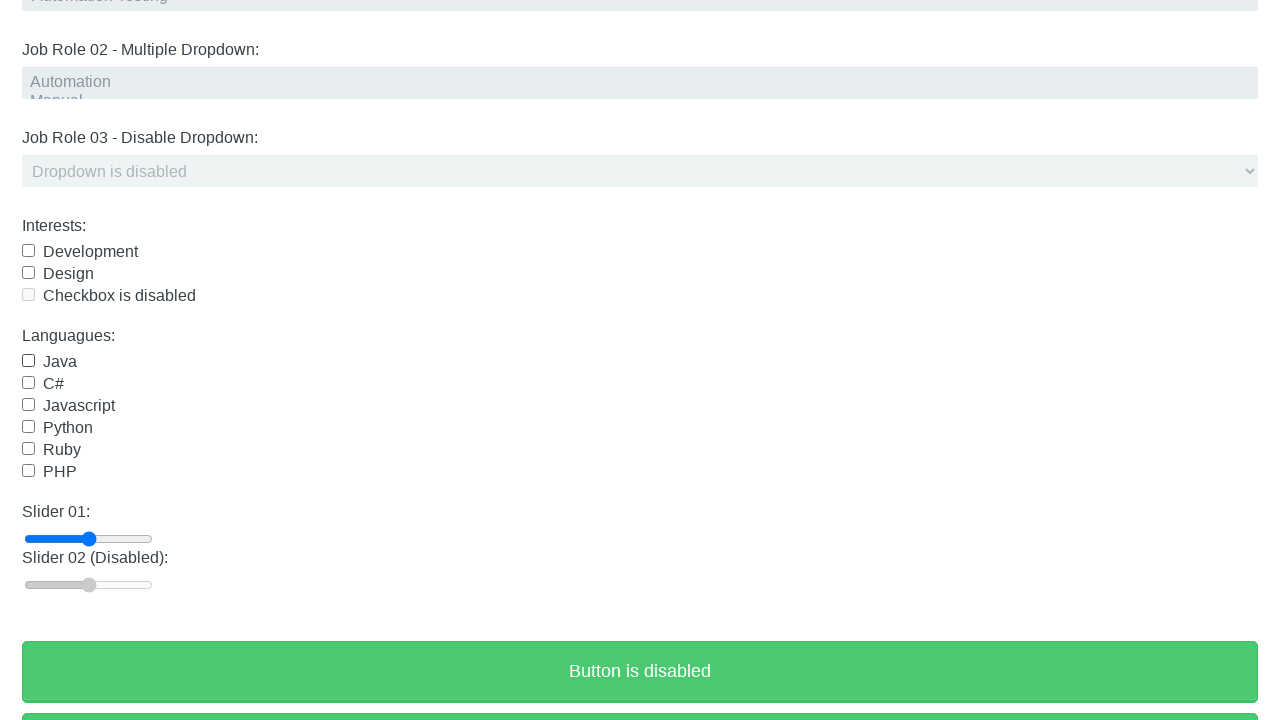